Tests the text input functionality by entering text in an input field and clicking a button, which updates the button's text to match the input value

Starting URL: http://uitestingplayground.com/textinput

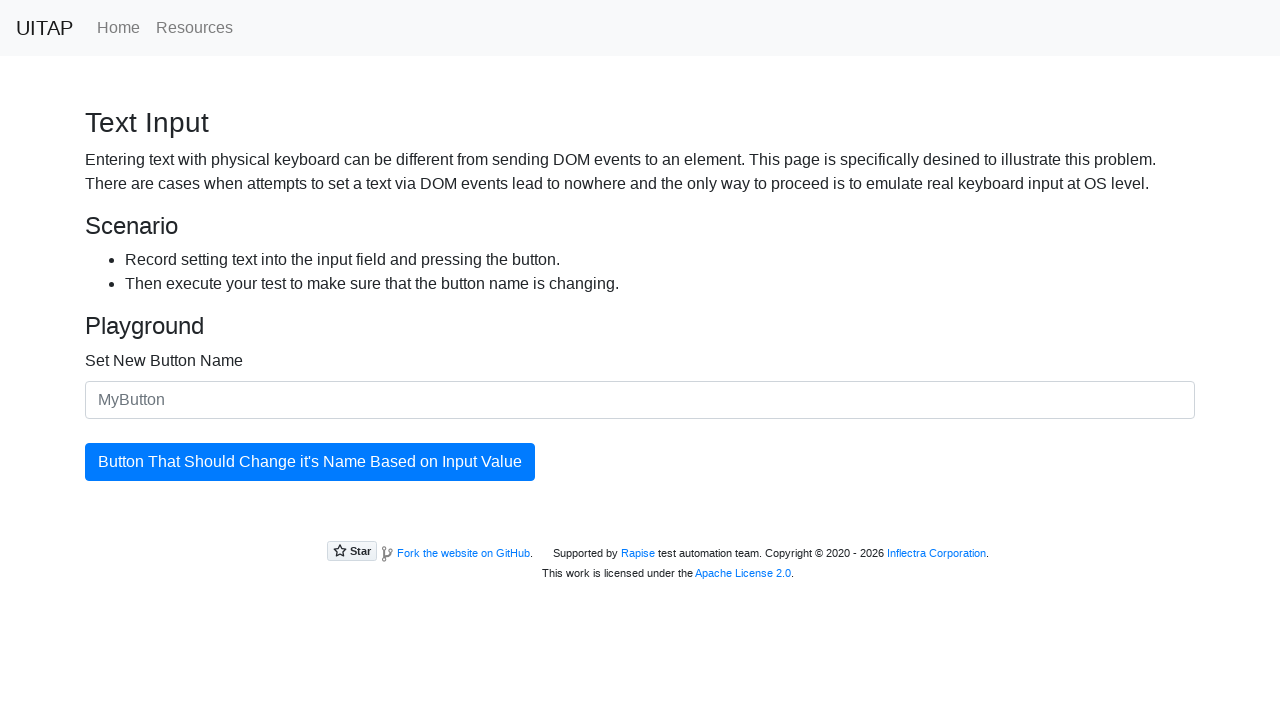

Filled input field with 'SkyPro' on #newButtonName
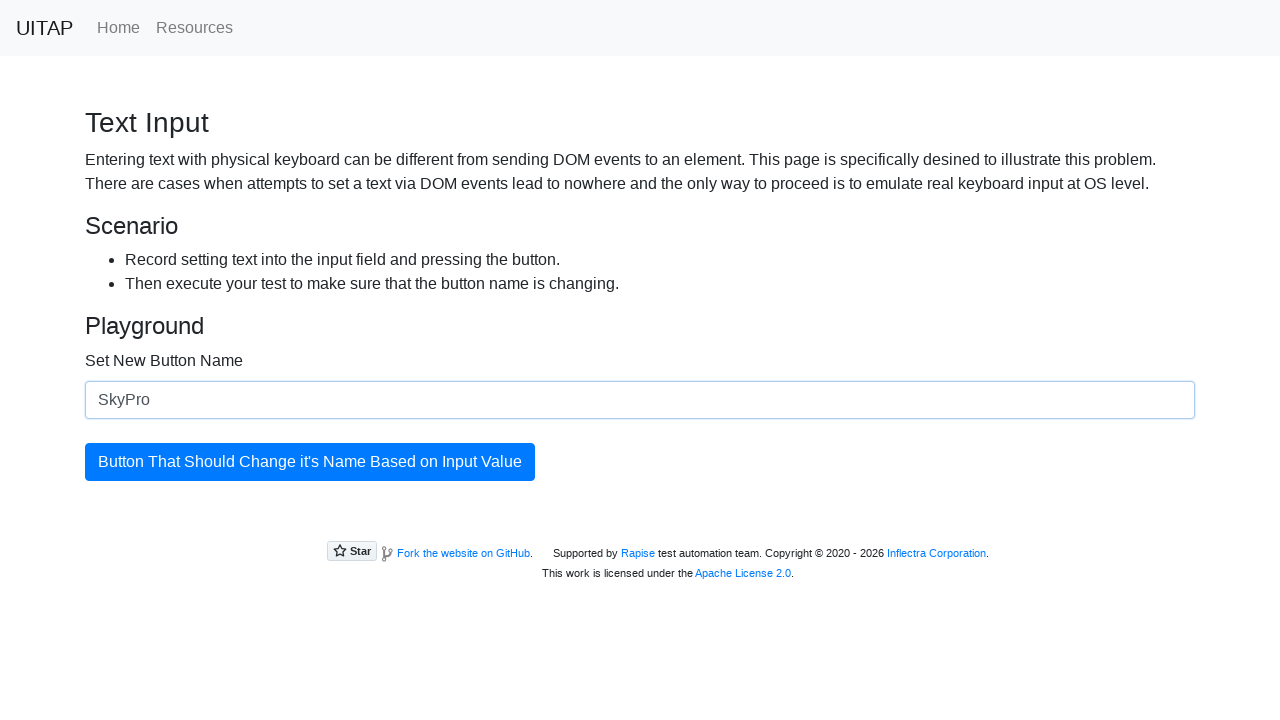

Clicked button to update its text at (310, 462) on #updatingButton
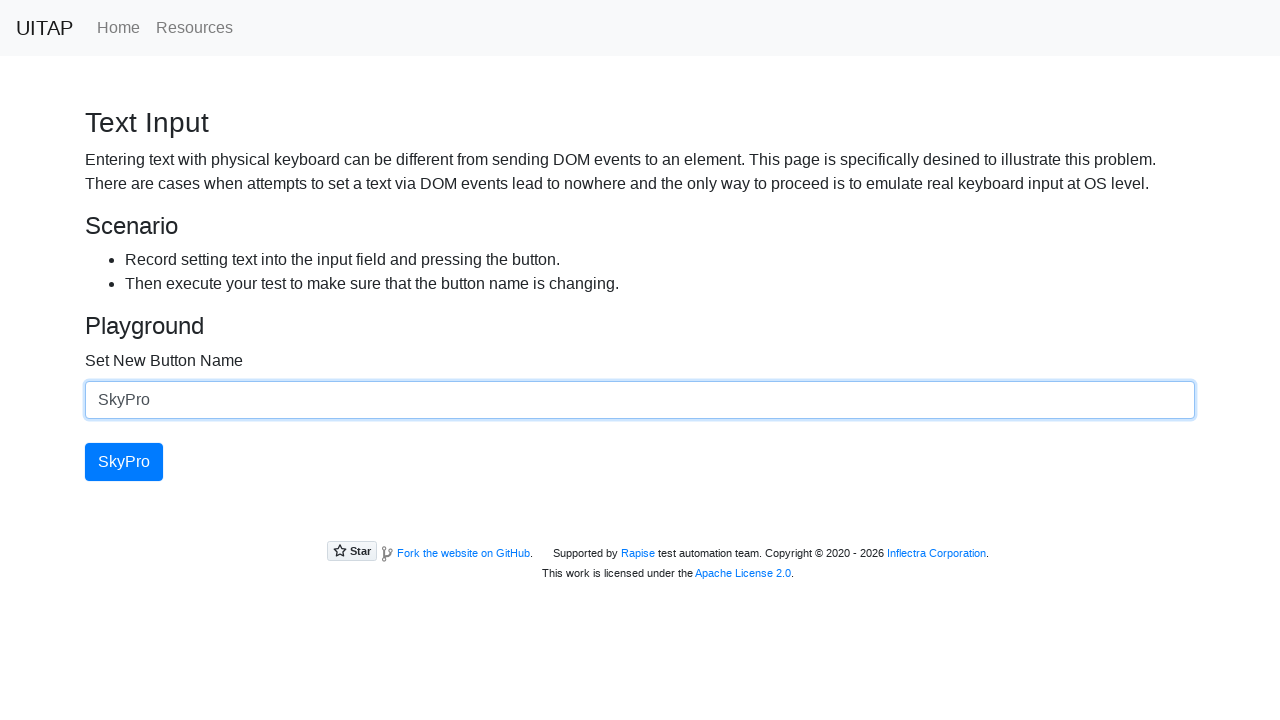

Verified button text was updated to 'SkyPro'
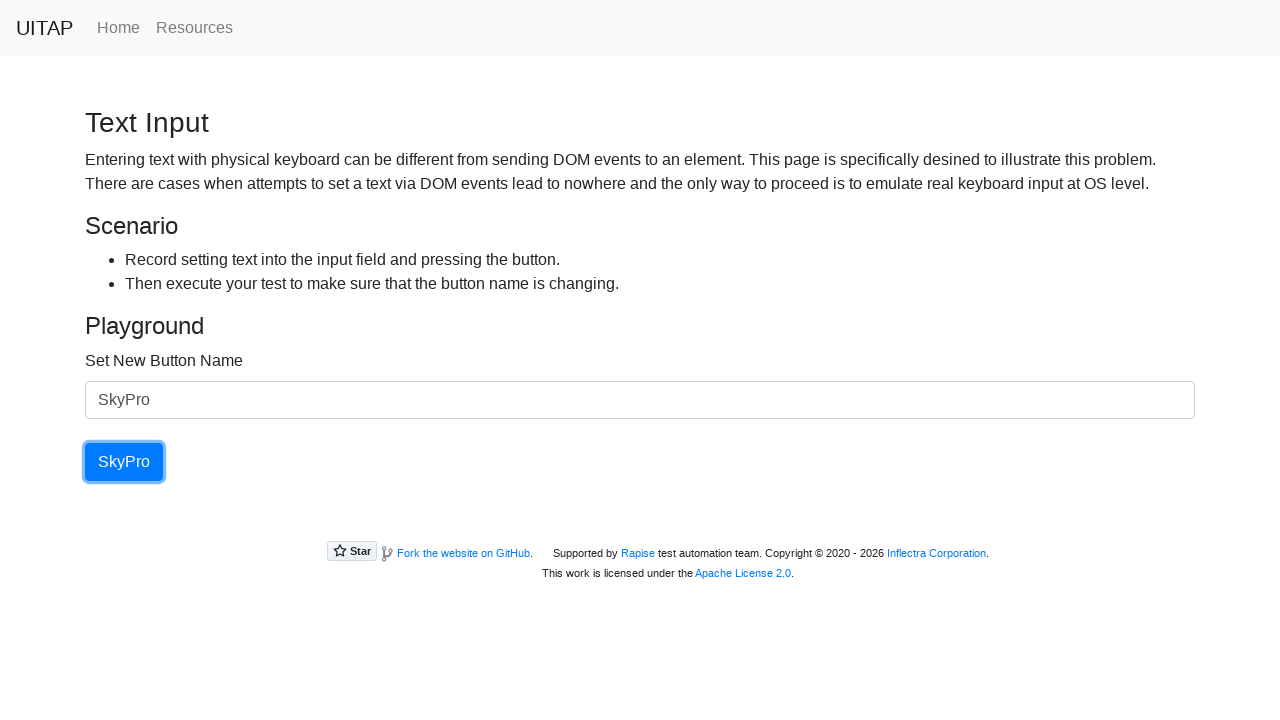

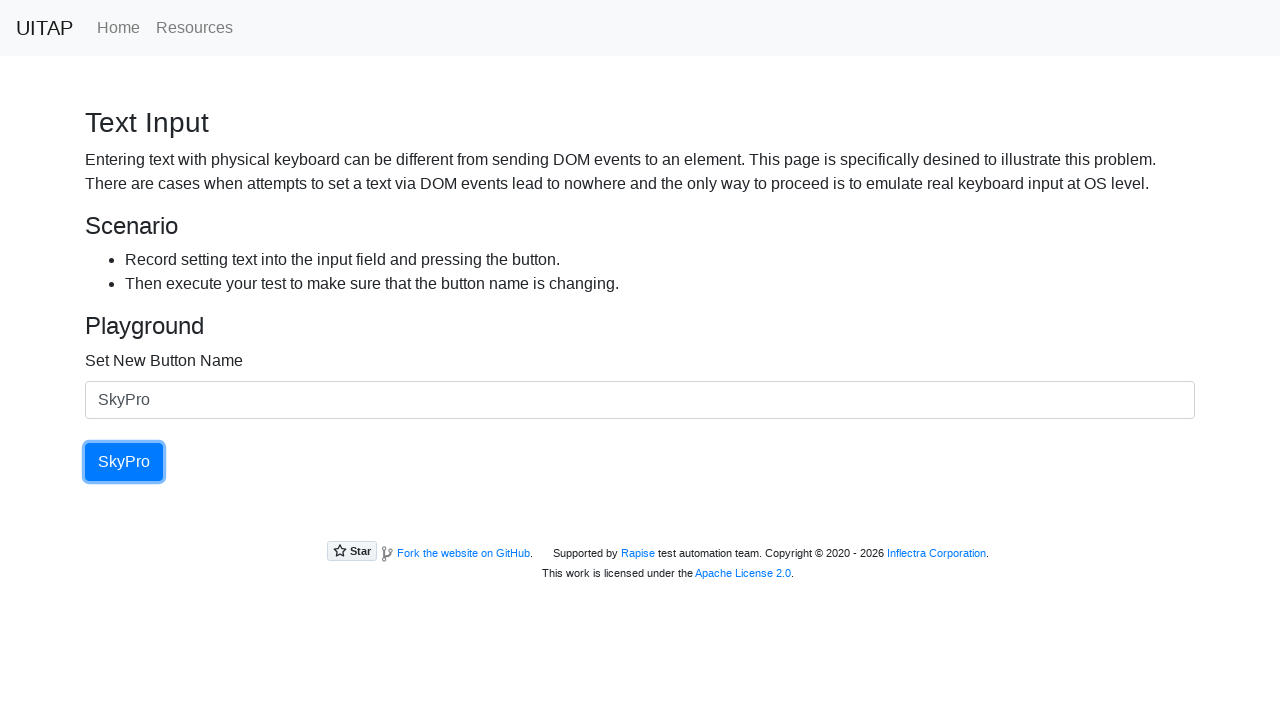